Tests shopping cart functionality by adding multiple quantities of different items and verifying cart displays correct prices and totals

Starting URL: https://jupiter.cloud.planittesting.com/

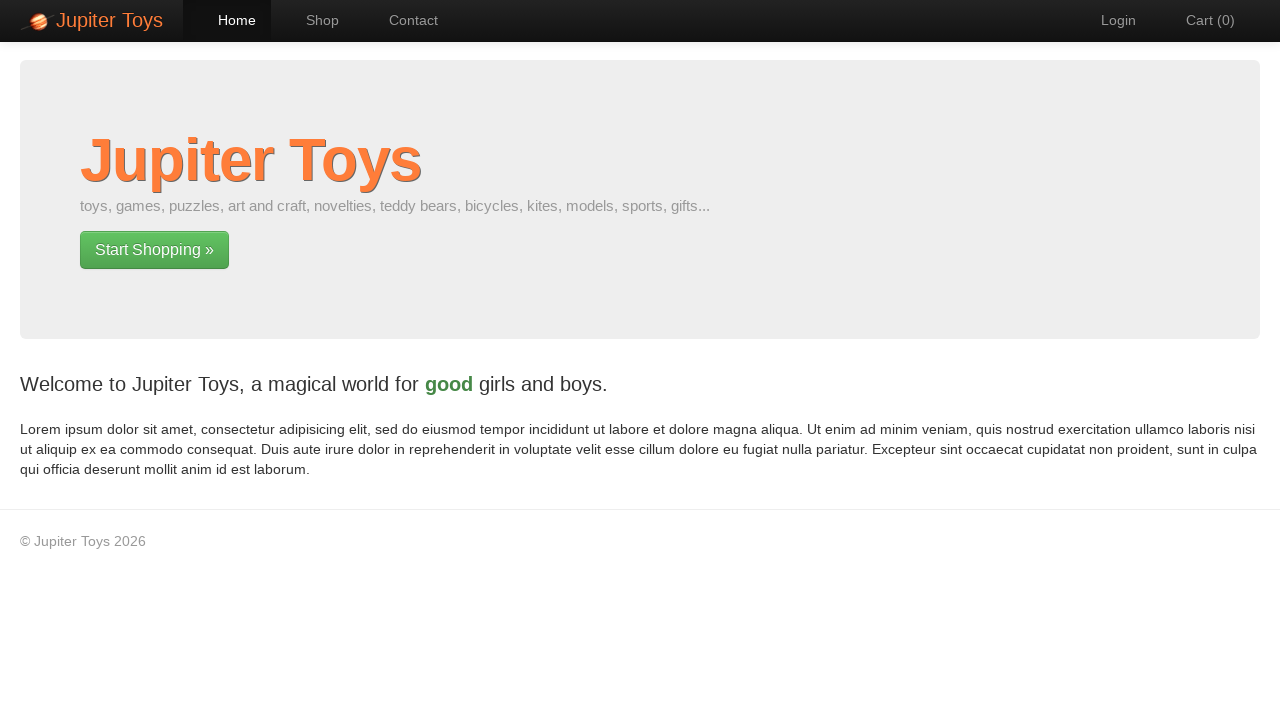

Clicked Shop button at (312, 20) on text=Shop
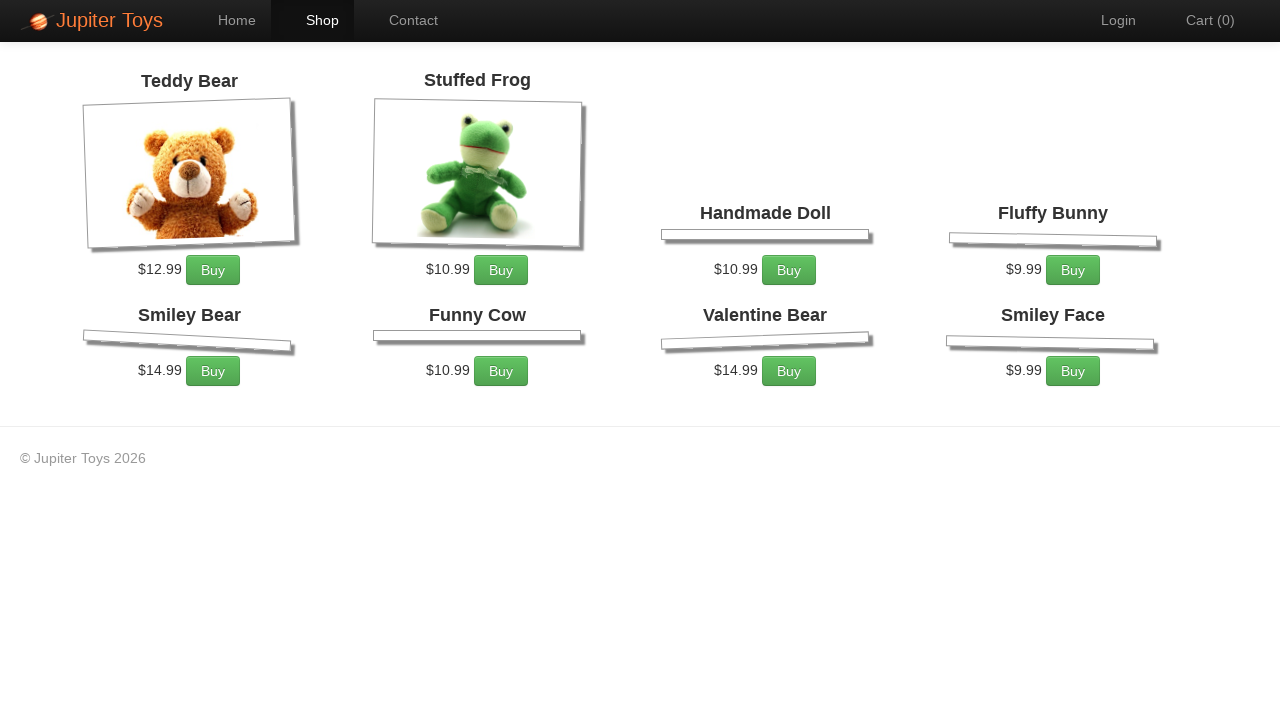

Shop page loaded with Buy buttons visible
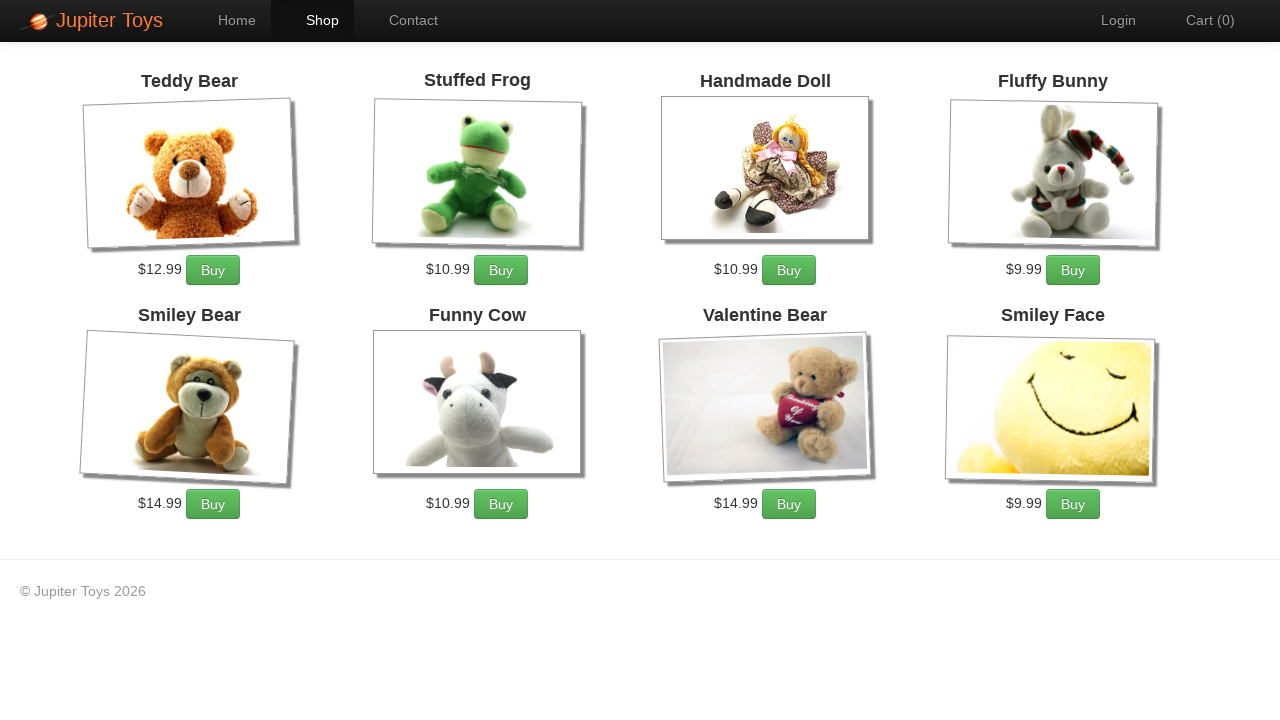

Clicked Buy button for Stuffed Frog (item 1 of 2) at (501, 270) on li:has-text('Stuffed Frog') >> text=Buy
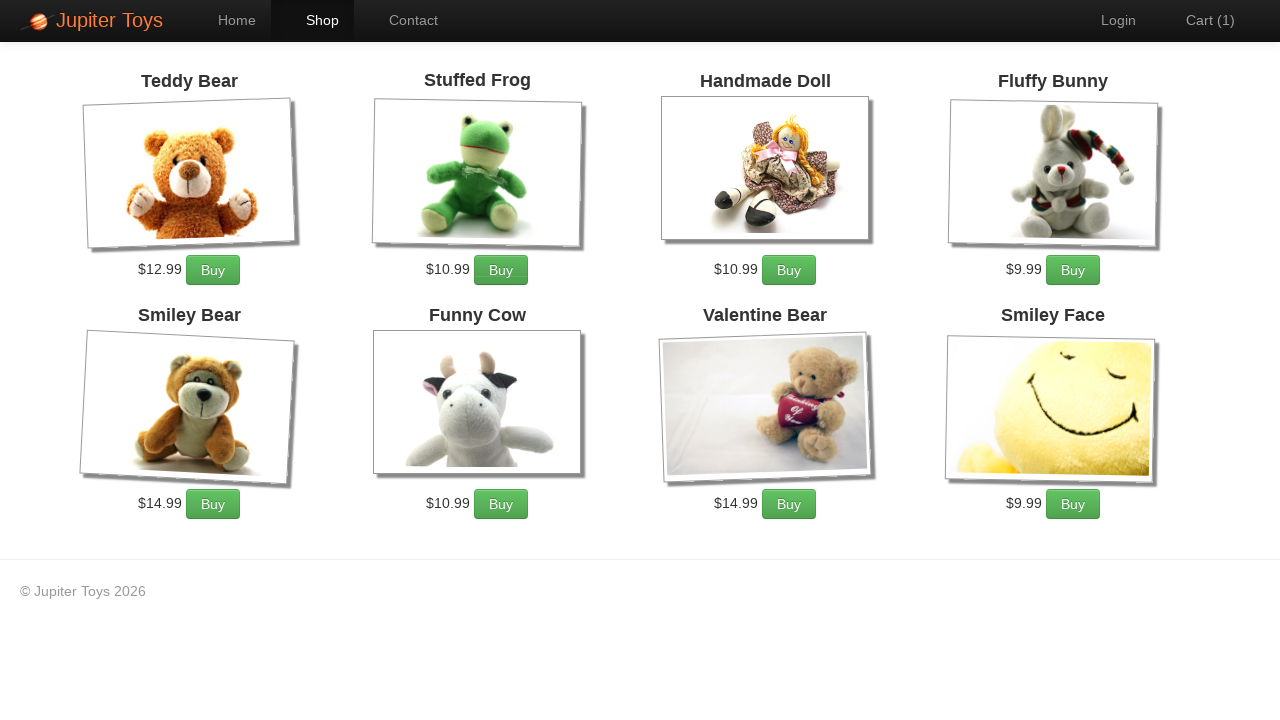

Cart count updated to 1
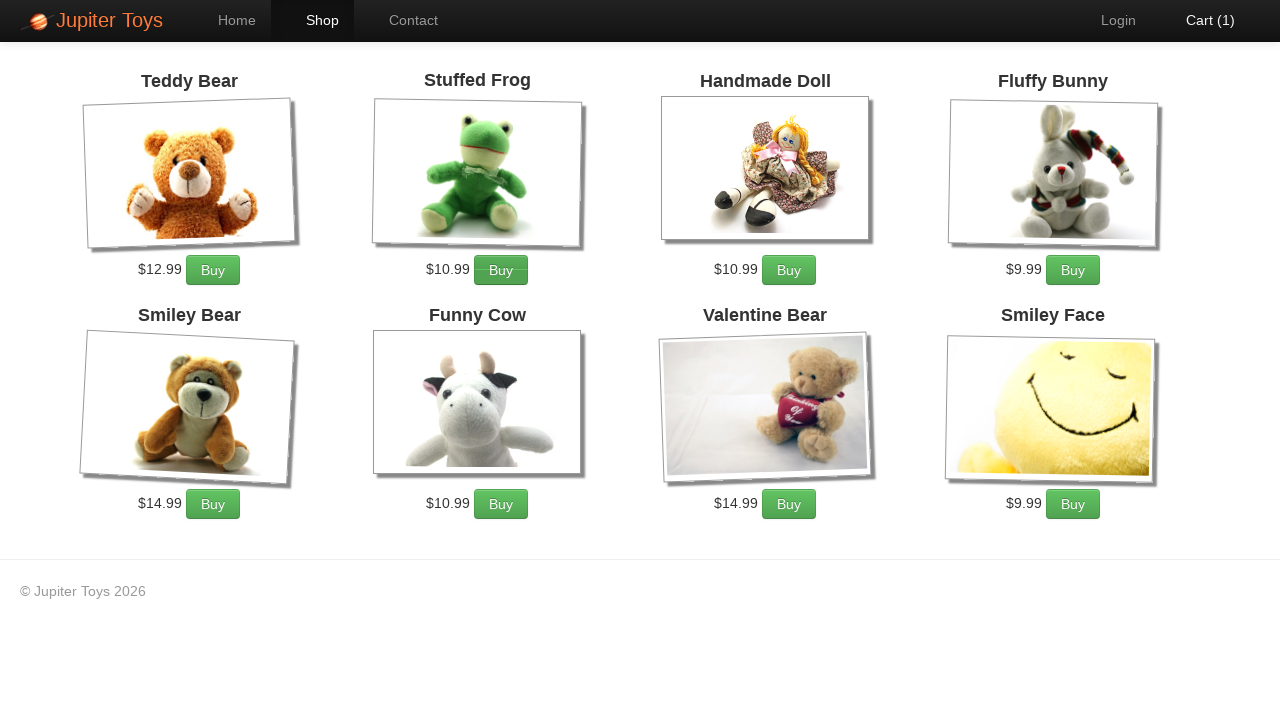

Clicked Buy button for Stuffed Frog (item 2 of 2) at (501, 270) on li:has-text('Stuffed Frog') >> text=Buy
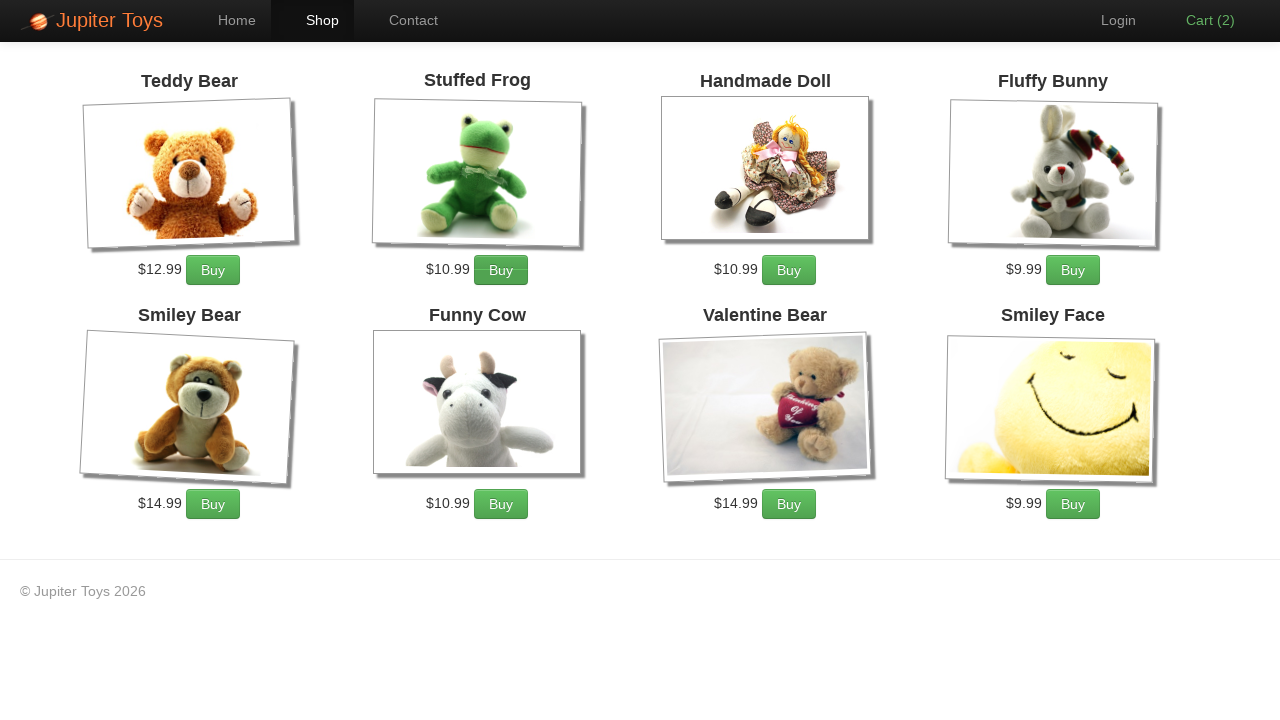

Cart count updated to 2
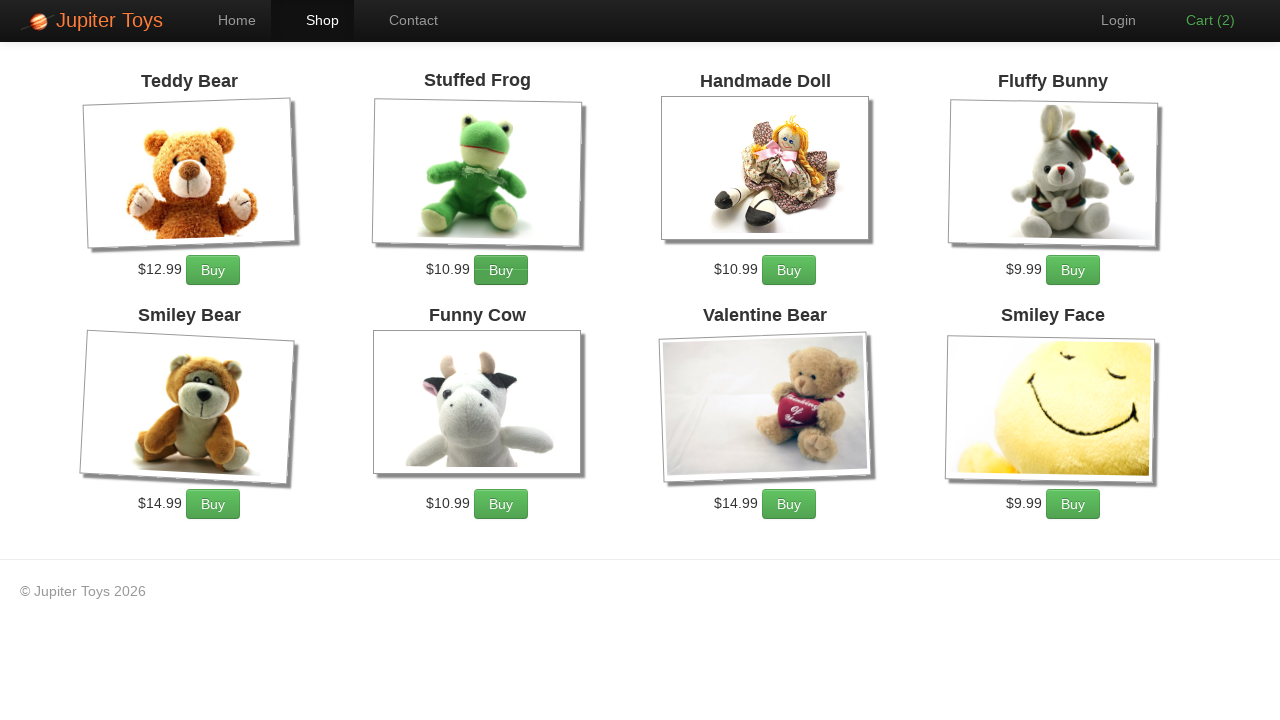

Clicked Buy button for Fluffy Bunny (item 1 of 5) at (1073, 270) on li:has-text('Fluffy Bunny') >> text=Buy
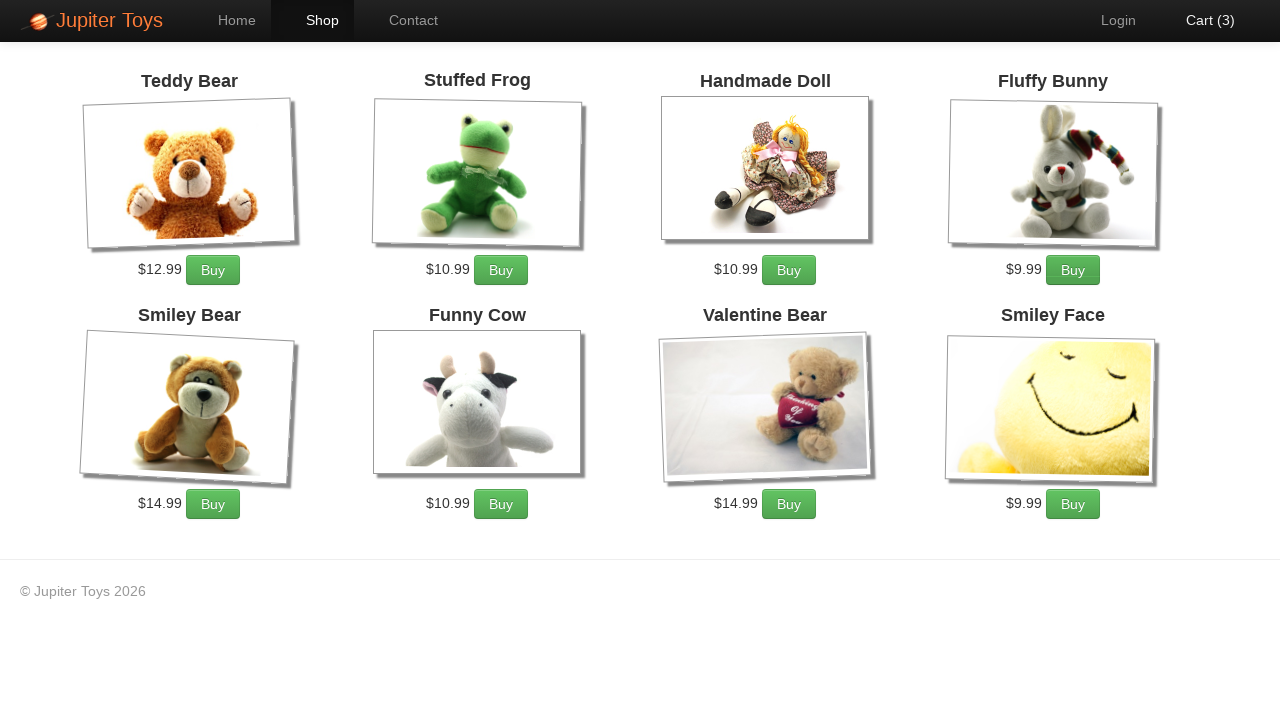

Cart count updated to 3
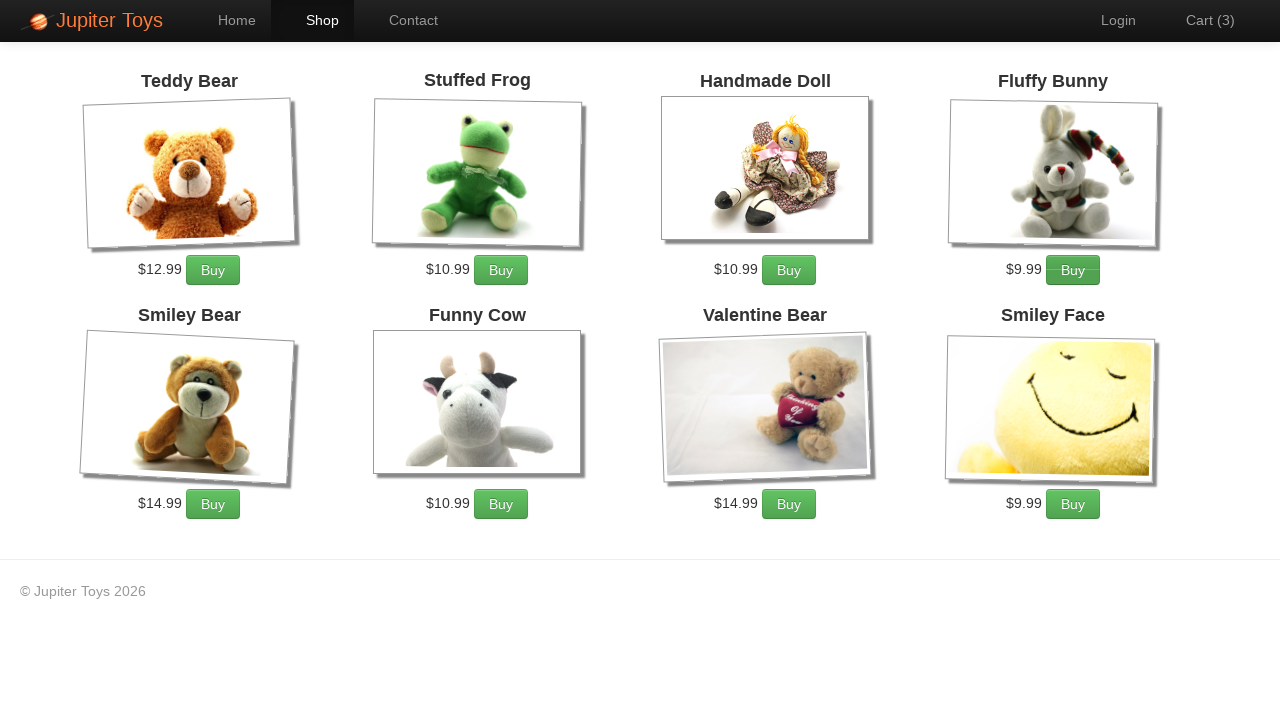

Clicked Buy button for Fluffy Bunny (item 2 of 5) at (1073, 270) on li:has-text('Fluffy Bunny') >> text=Buy
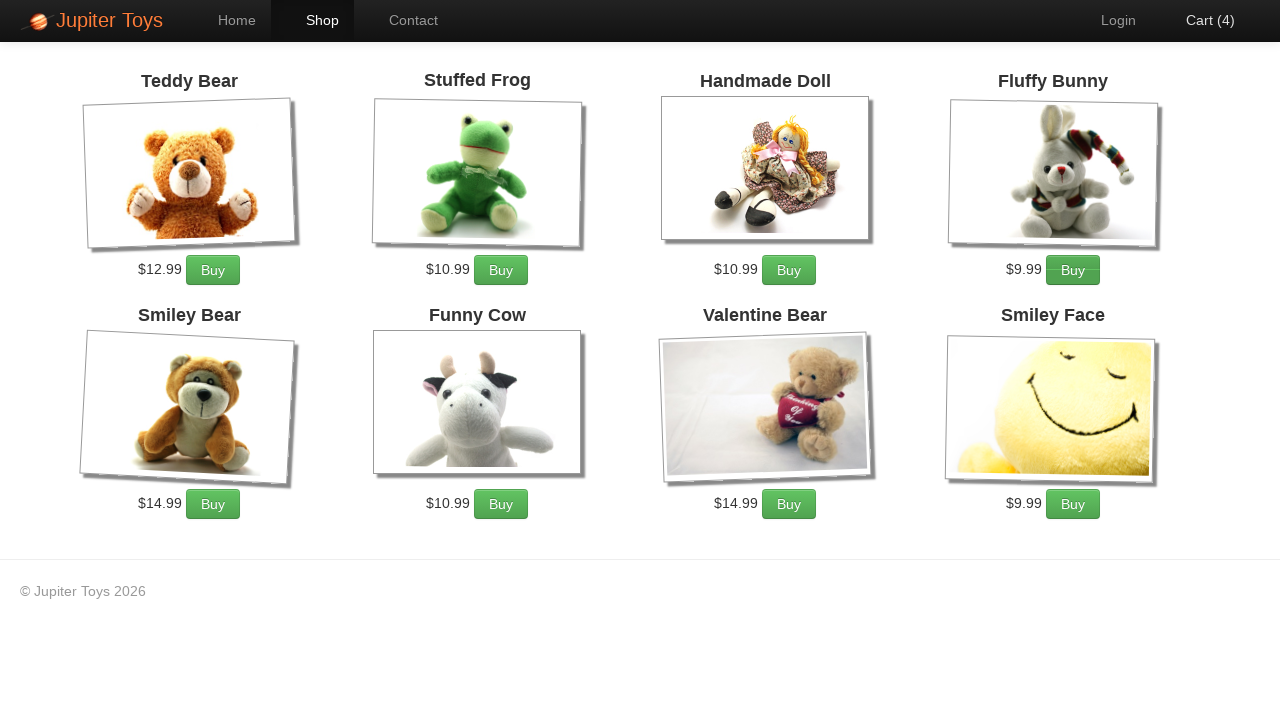

Cart count updated to 4
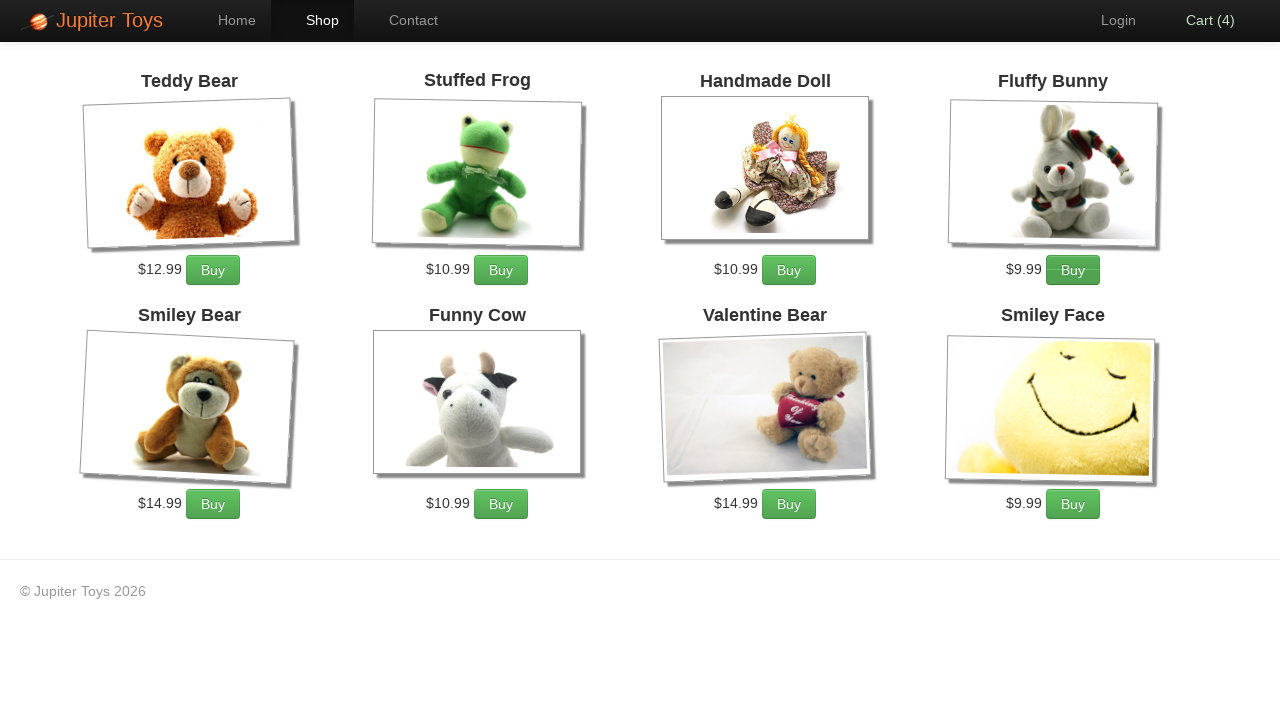

Clicked Buy button for Fluffy Bunny (item 3 of 5) at (1073, 270) on li:has-text('Fluffy Bunny') >> text=Buy
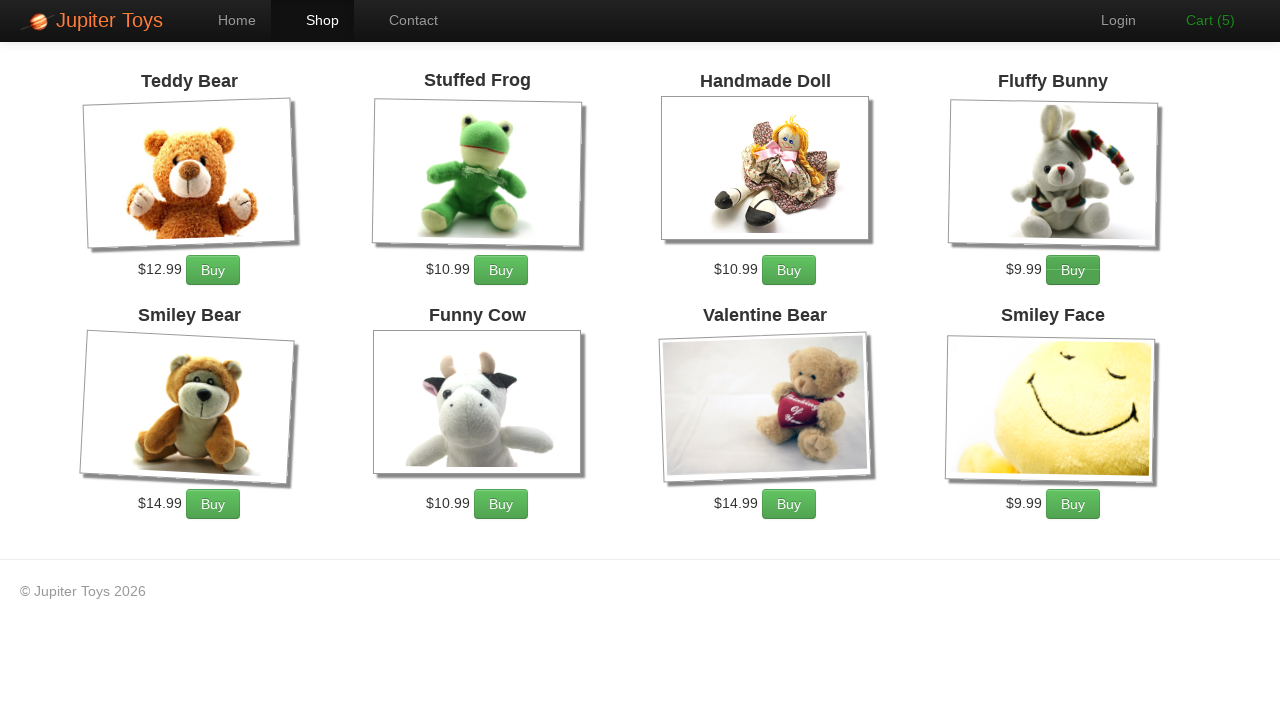

Cart count updated to 5
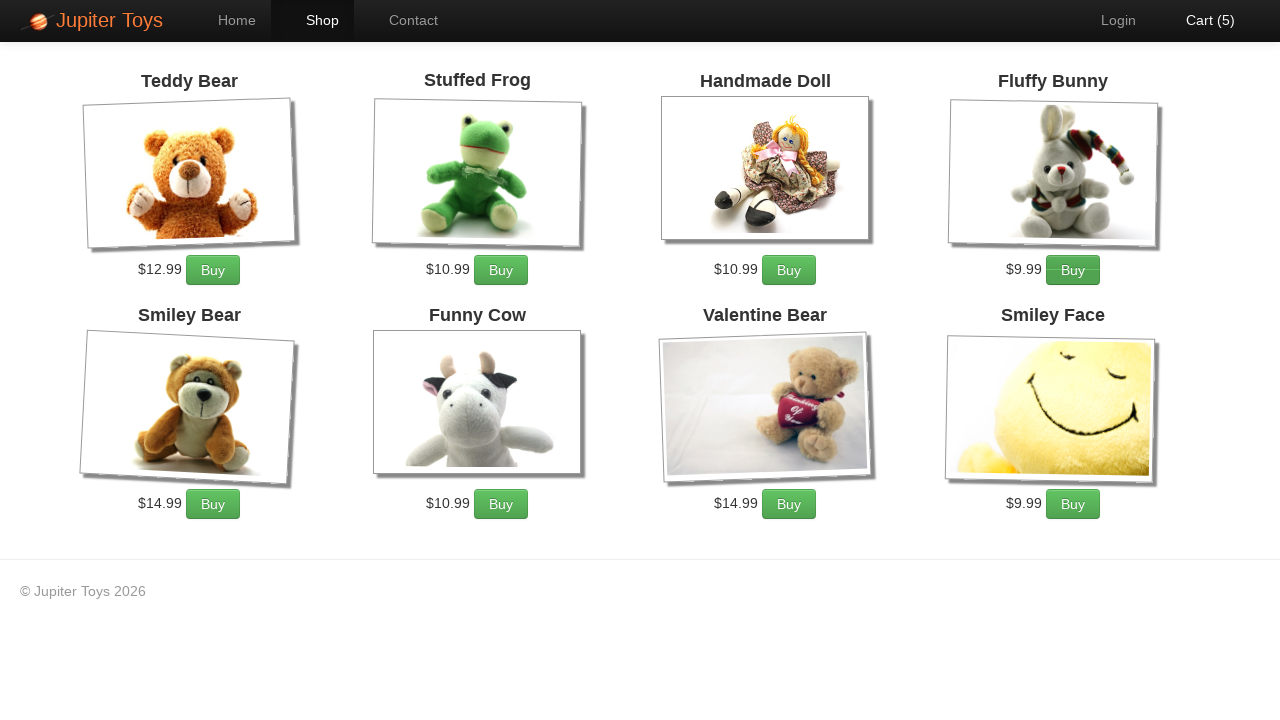

Clicked Buy button for Fluffy Bunny (item 4 of 5) at (1073, 270) on li:has-text('Fluffy Bunny') >> text=Buy
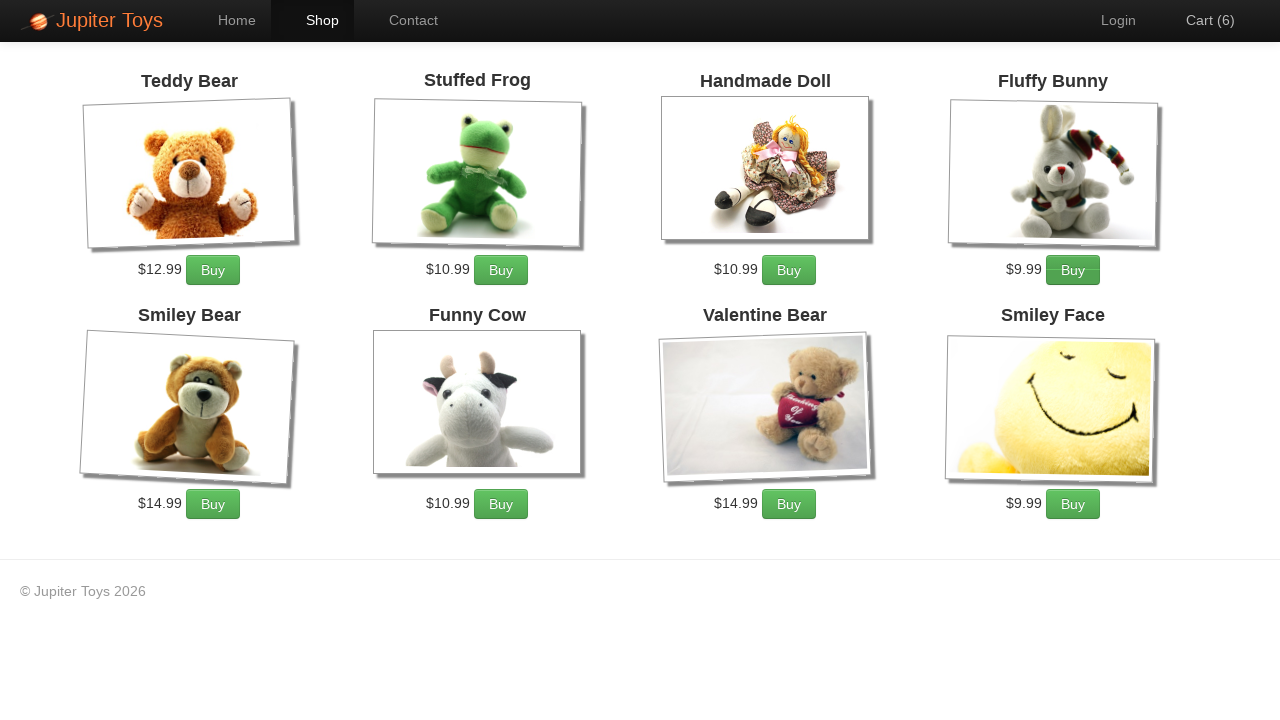

Cart count updated to 6
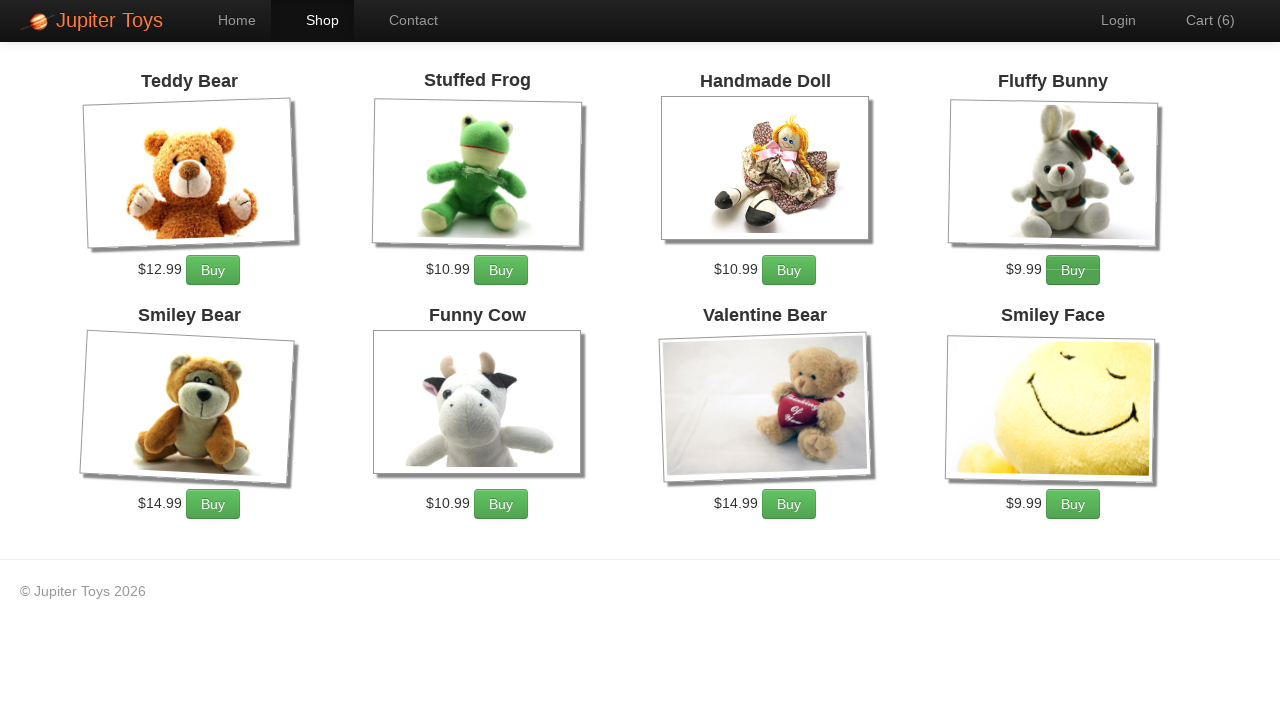

Clicked Buy button for Fluffy Bunny (item 5 of 5) at (1073, 270) on li:has-text('Fluffy Bunny') >> text=Buy
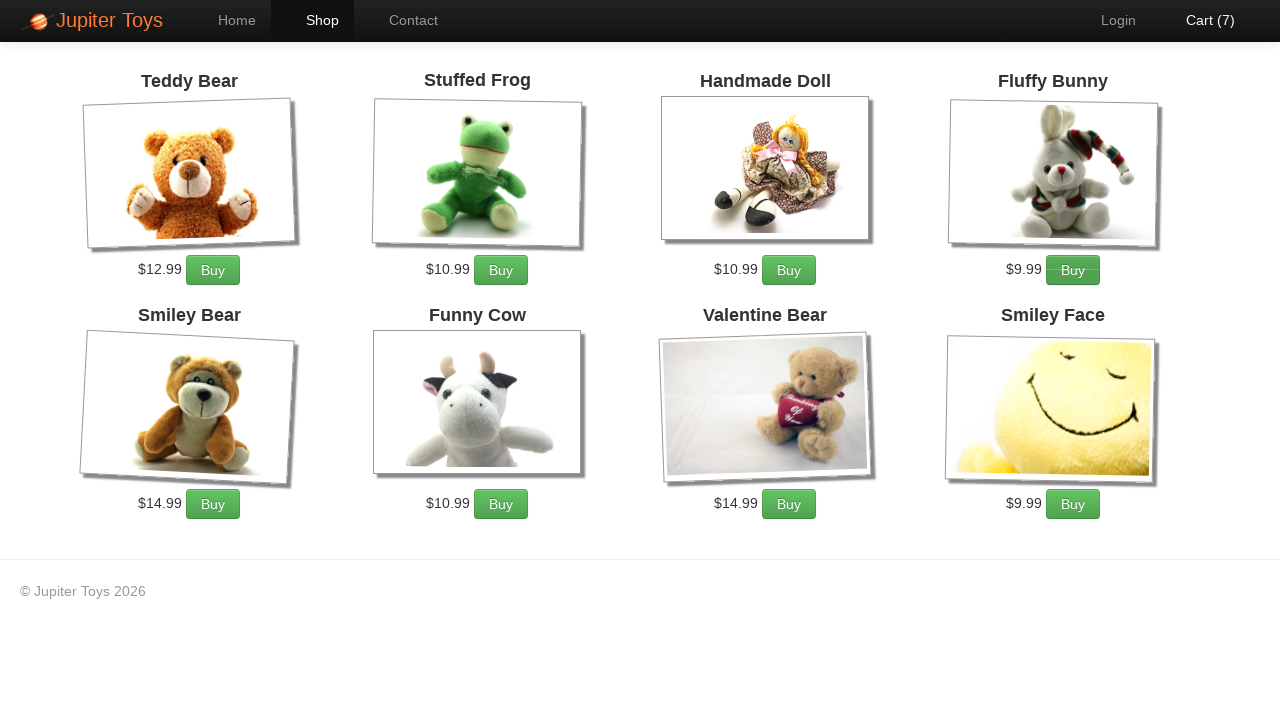

Cart count updated to 7
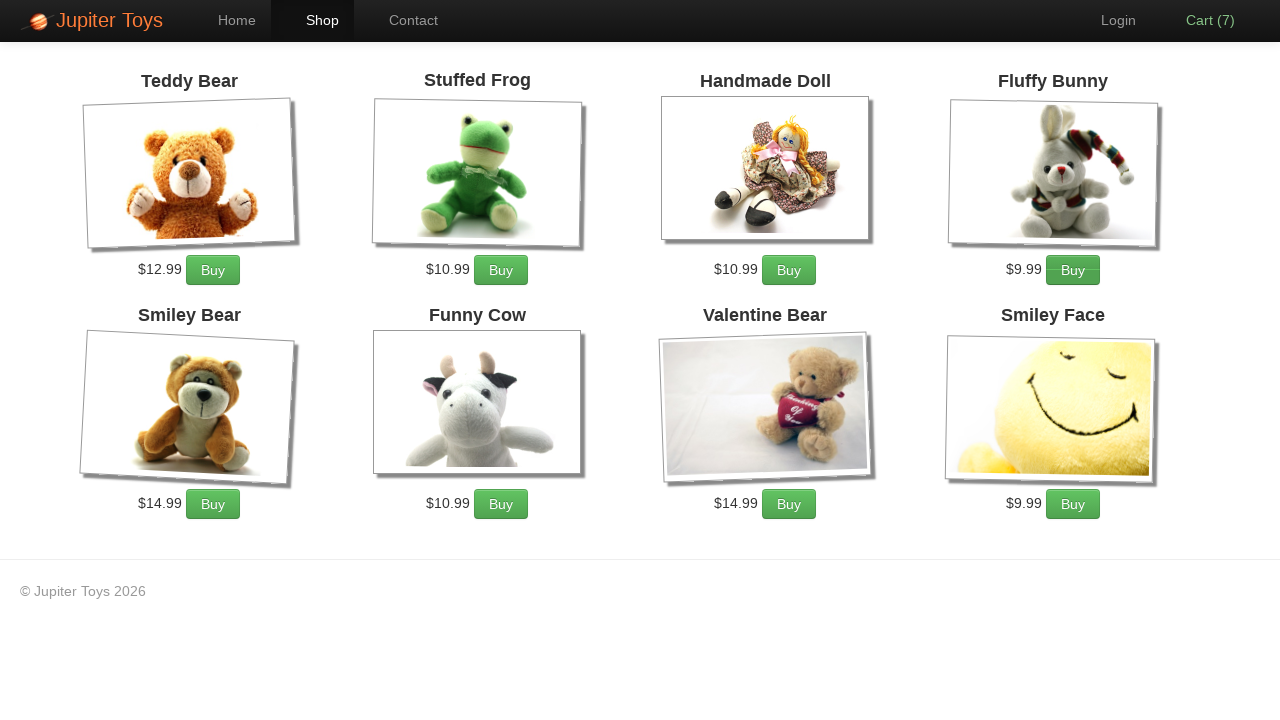

Clicked Buy button for Valentine Bear (item 1 of 3) at (789, 504) on li:has-text('Valentine Bear') >> text=Buy
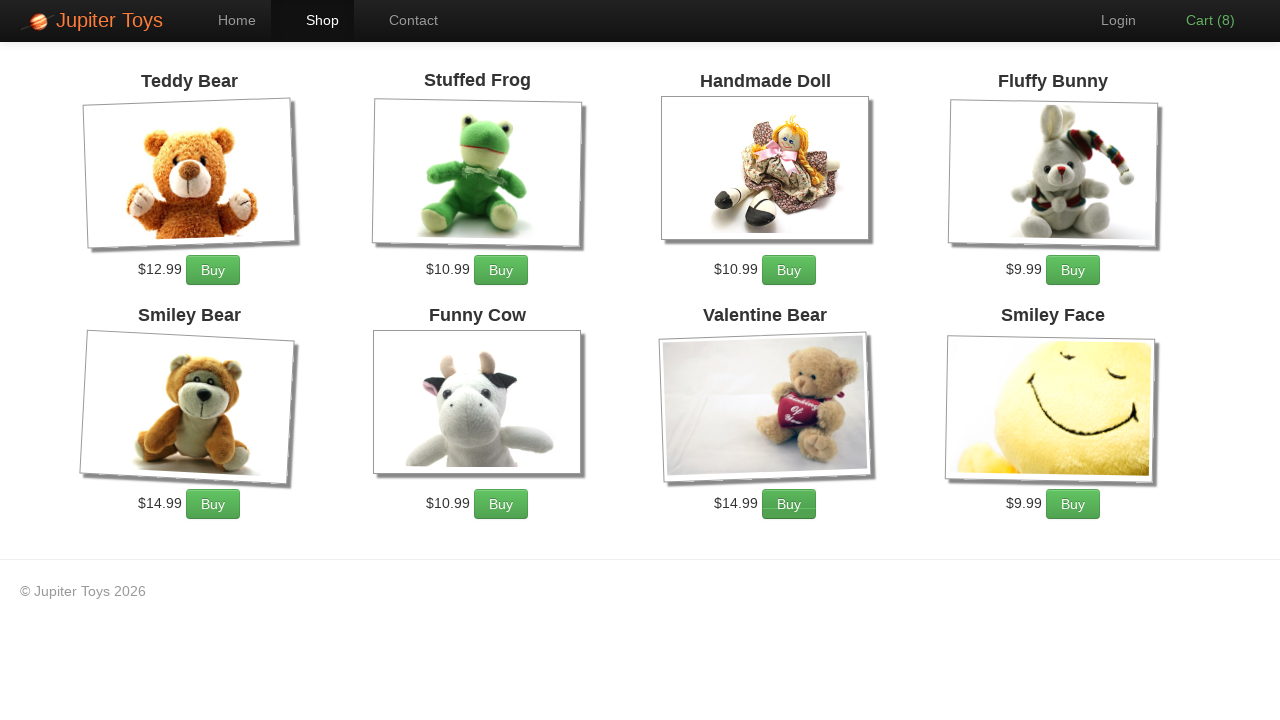

Cart count updated to 8
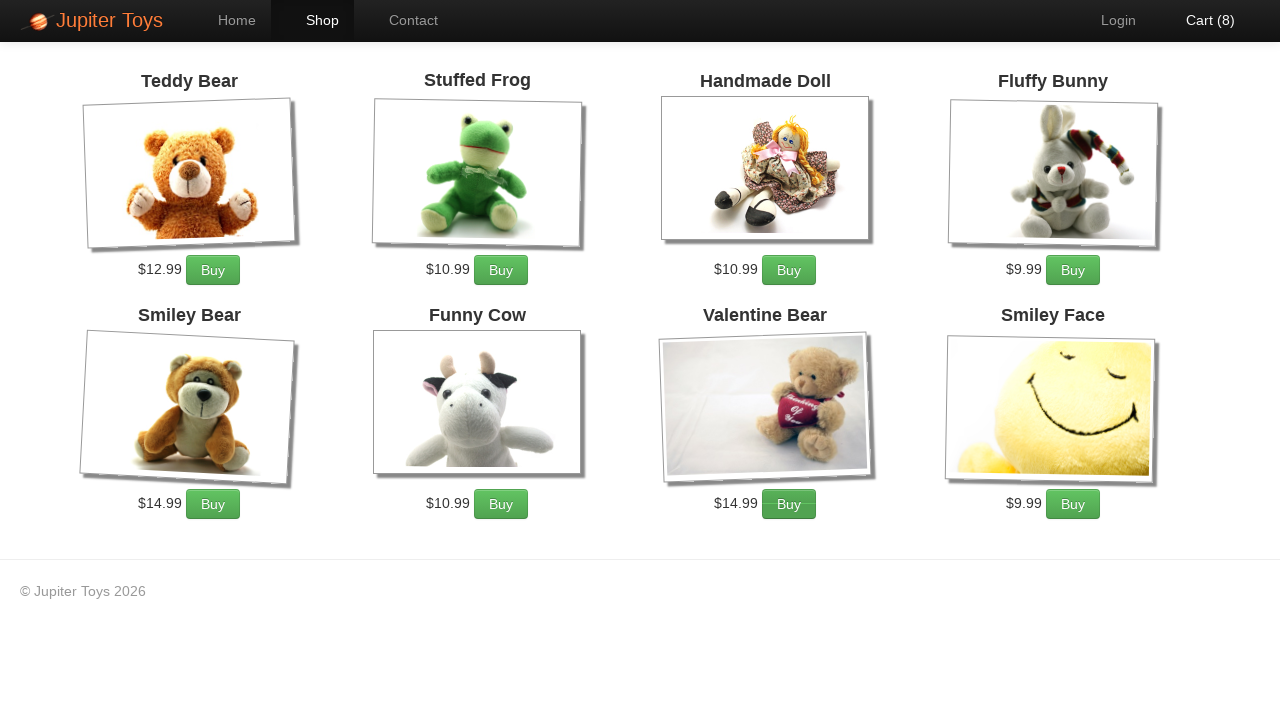

Clicked Buy button for Valentine Bear (item 2 of 3) at (789, 504) on li:has-text('Valentine Bear') >> text=Buy
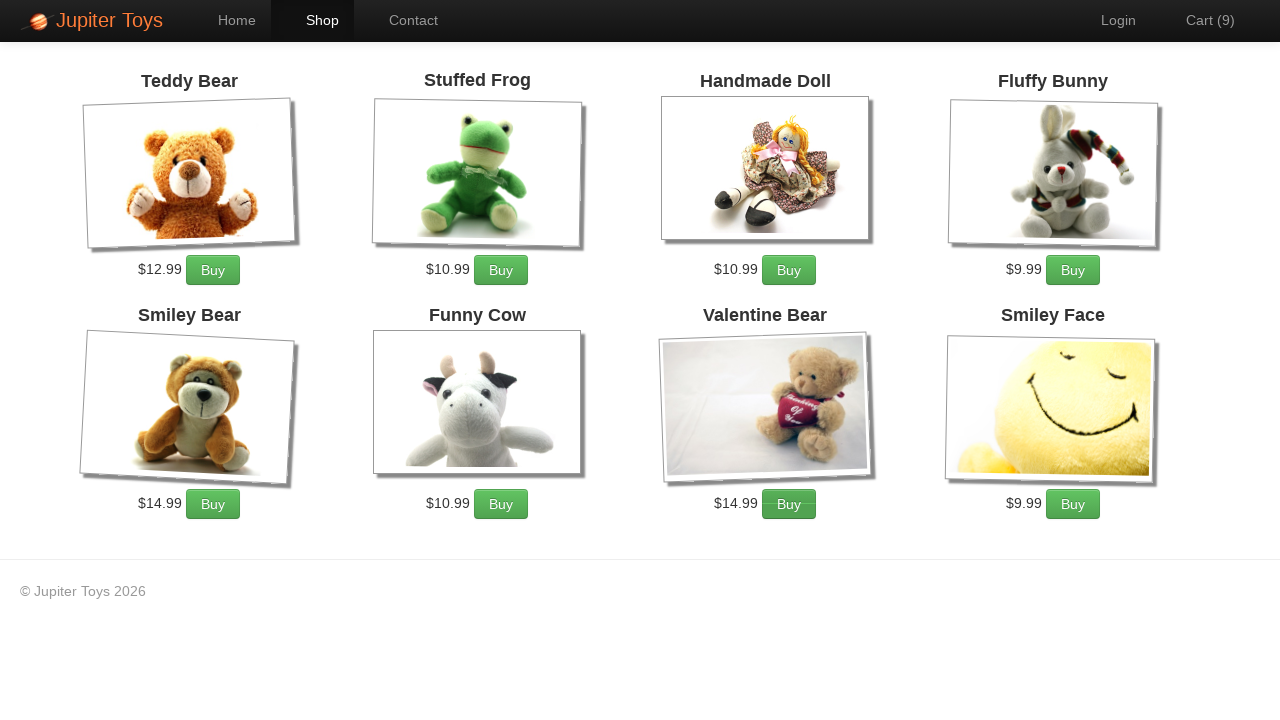

Cart count updated to 9
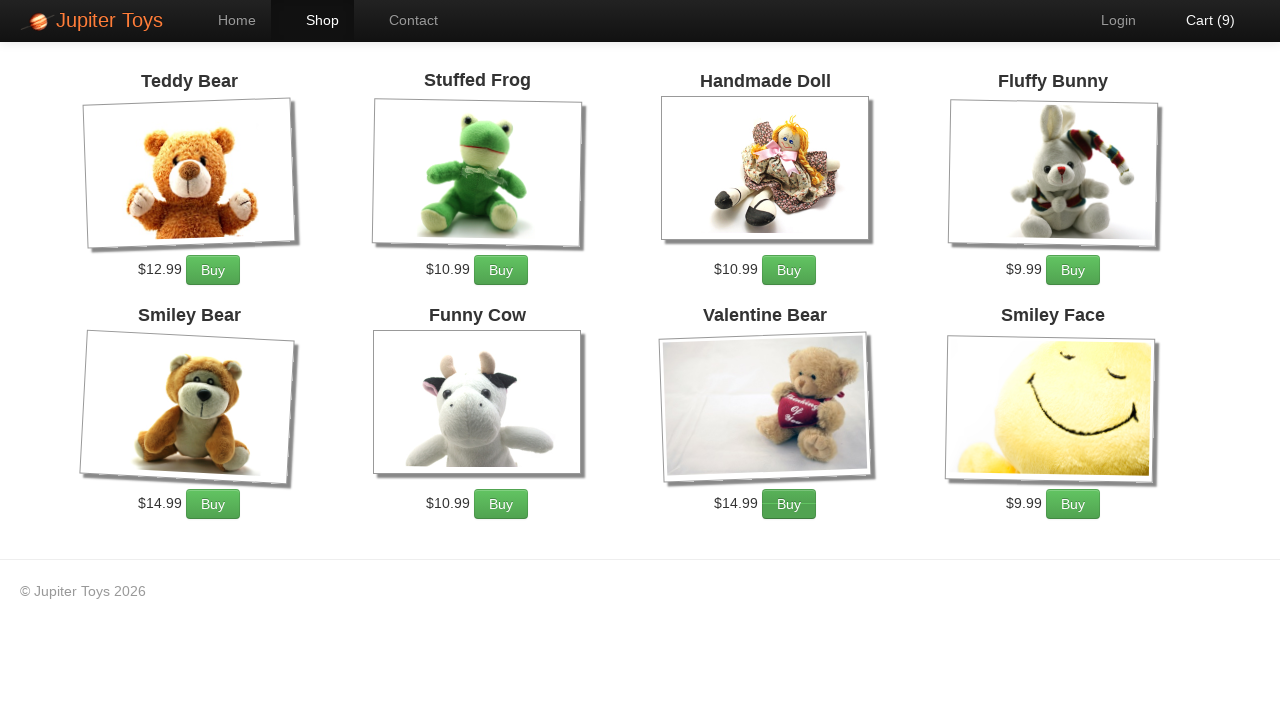

Clicked Buy button for Valentine Bear (item 3 of 3) at (789, 504) on li:has-text('Valentine Bear') >> text=Buy
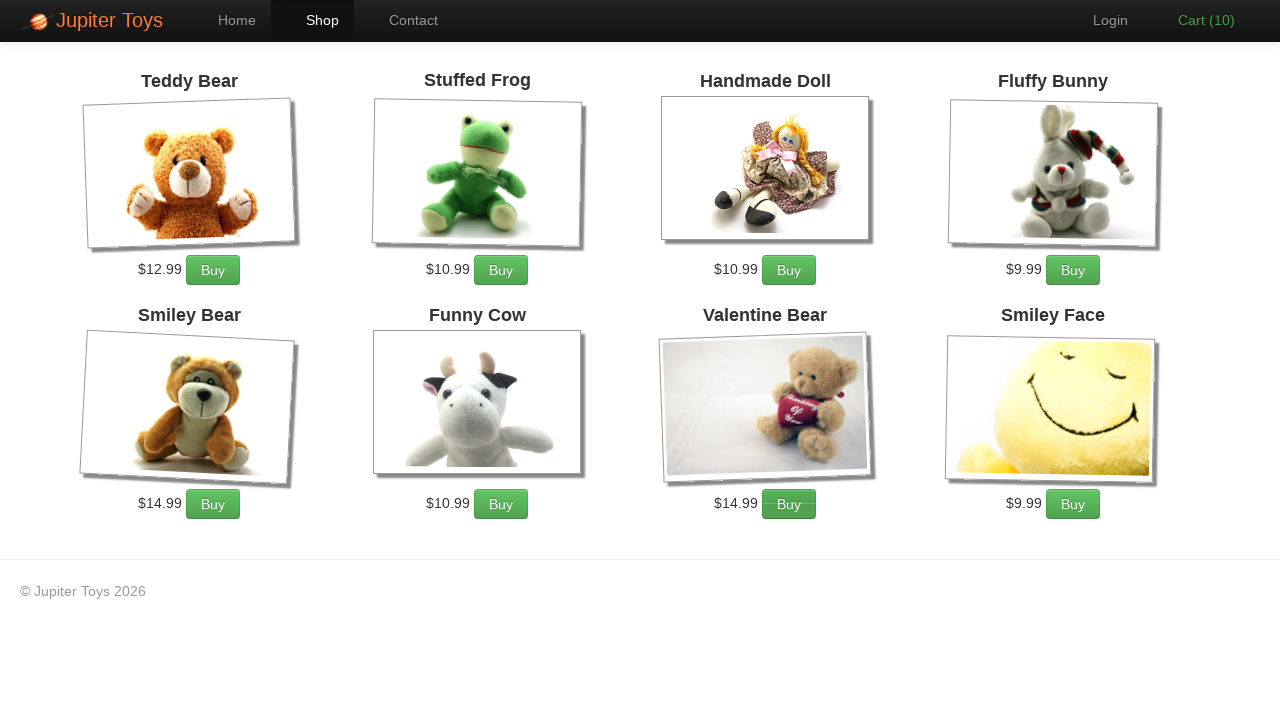

Cart count updated to 10
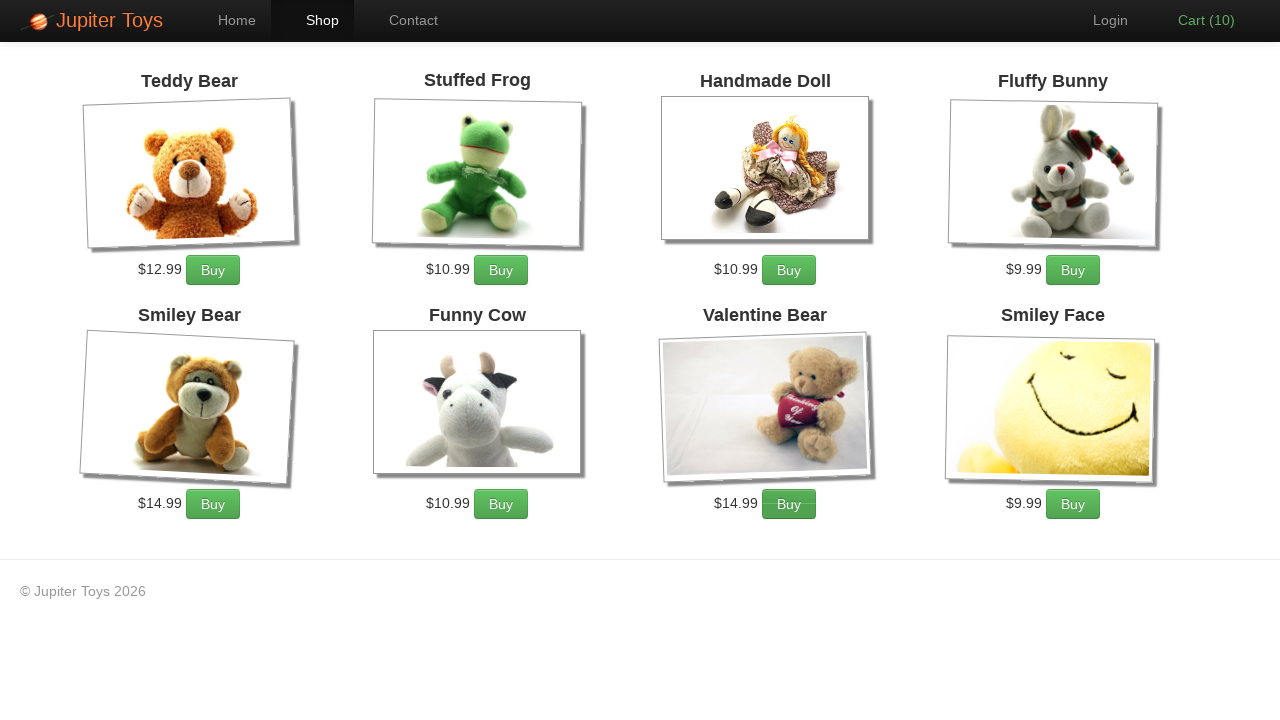

Clicked Cart button to navigate to shopping cart at (1196, 20) on text=Cart
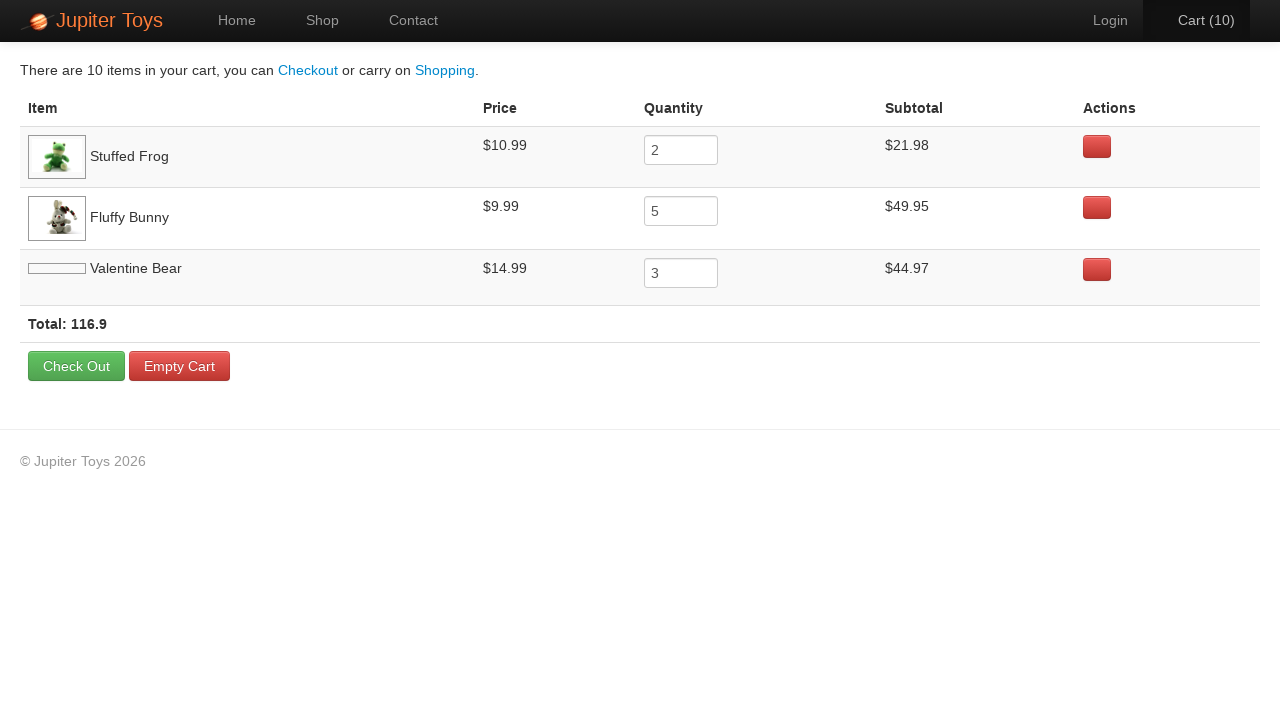

Cart page loaded with Checkout button visible
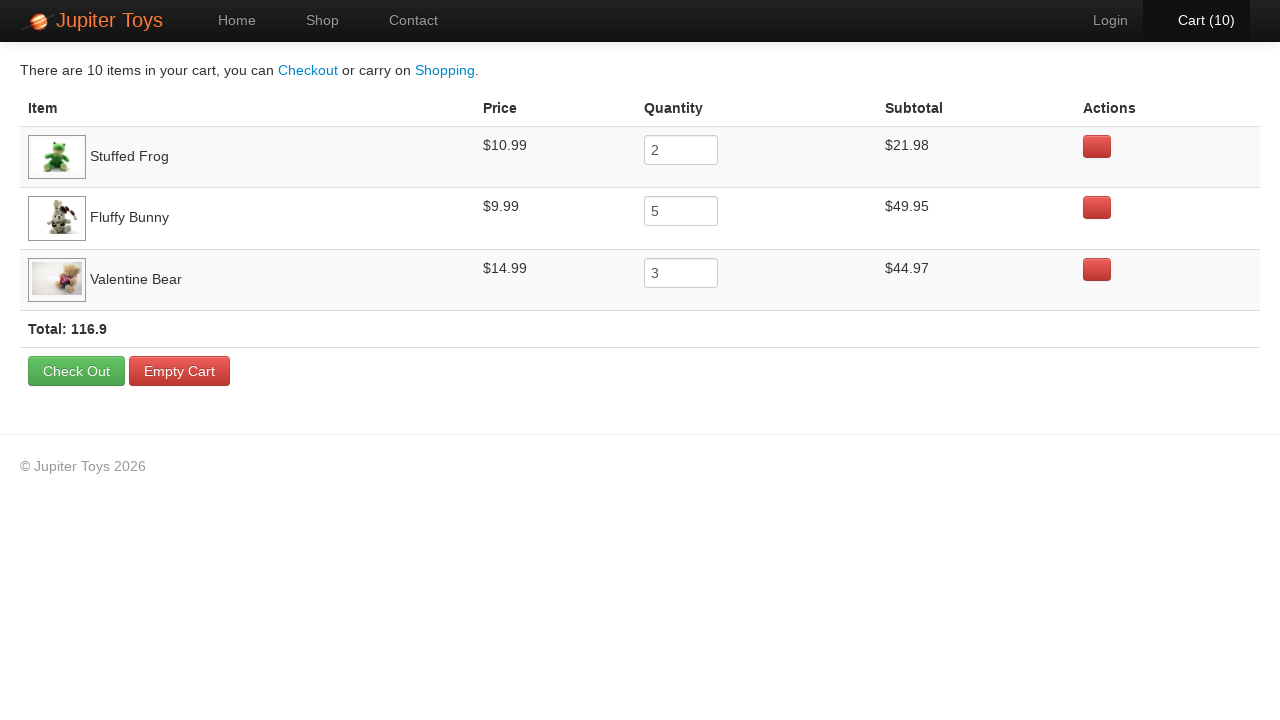

Verified Stuffed Frog item present in cart
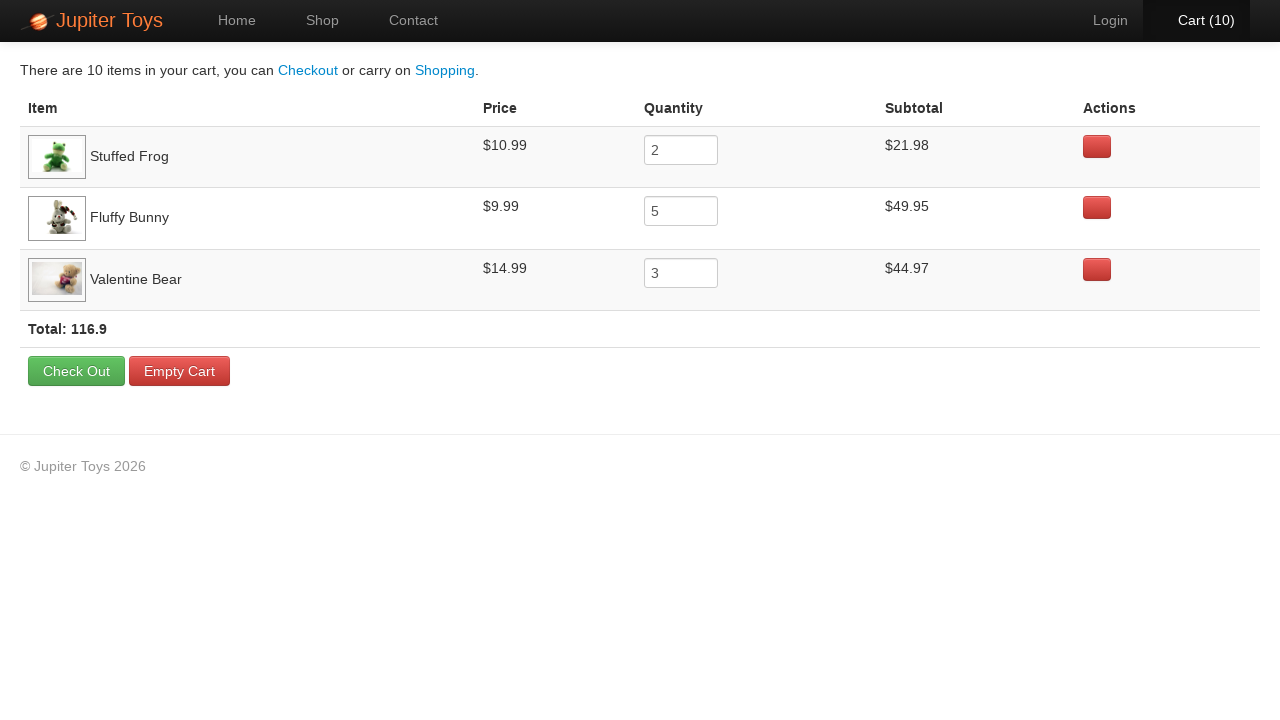

Verified Fluffy Bunny item present in cart
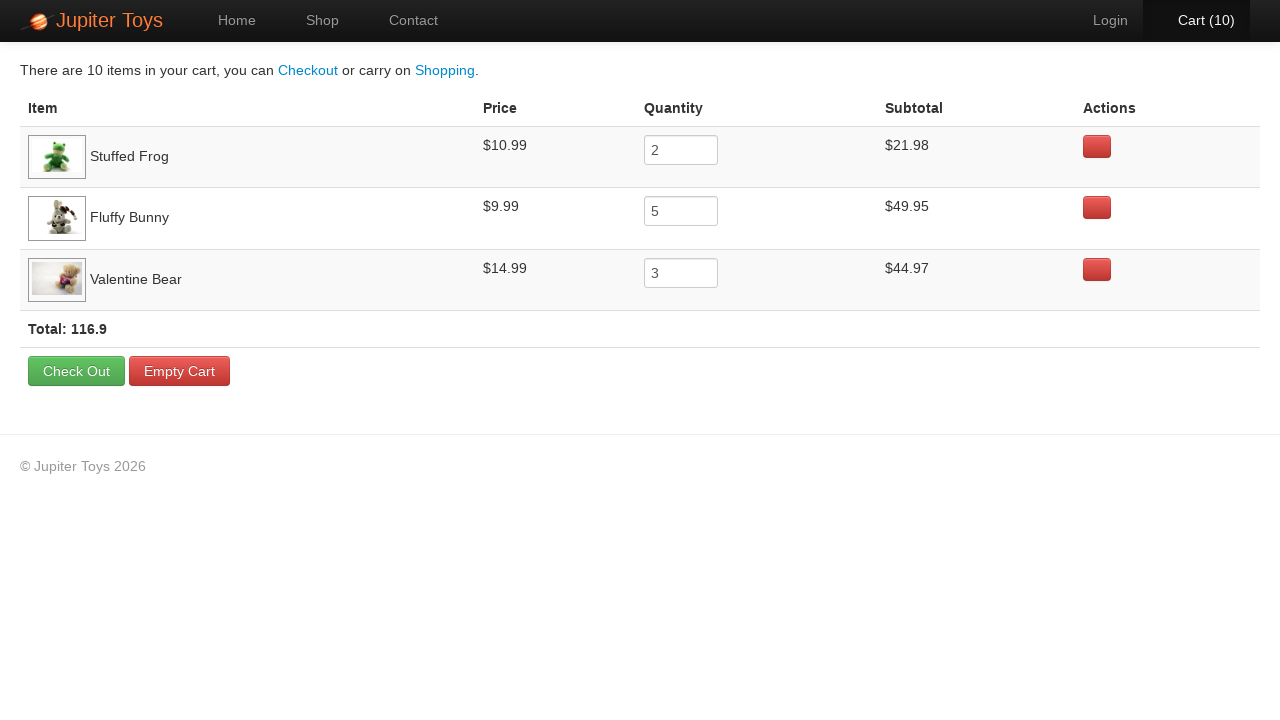

Verified Valentine Bear item present in cart
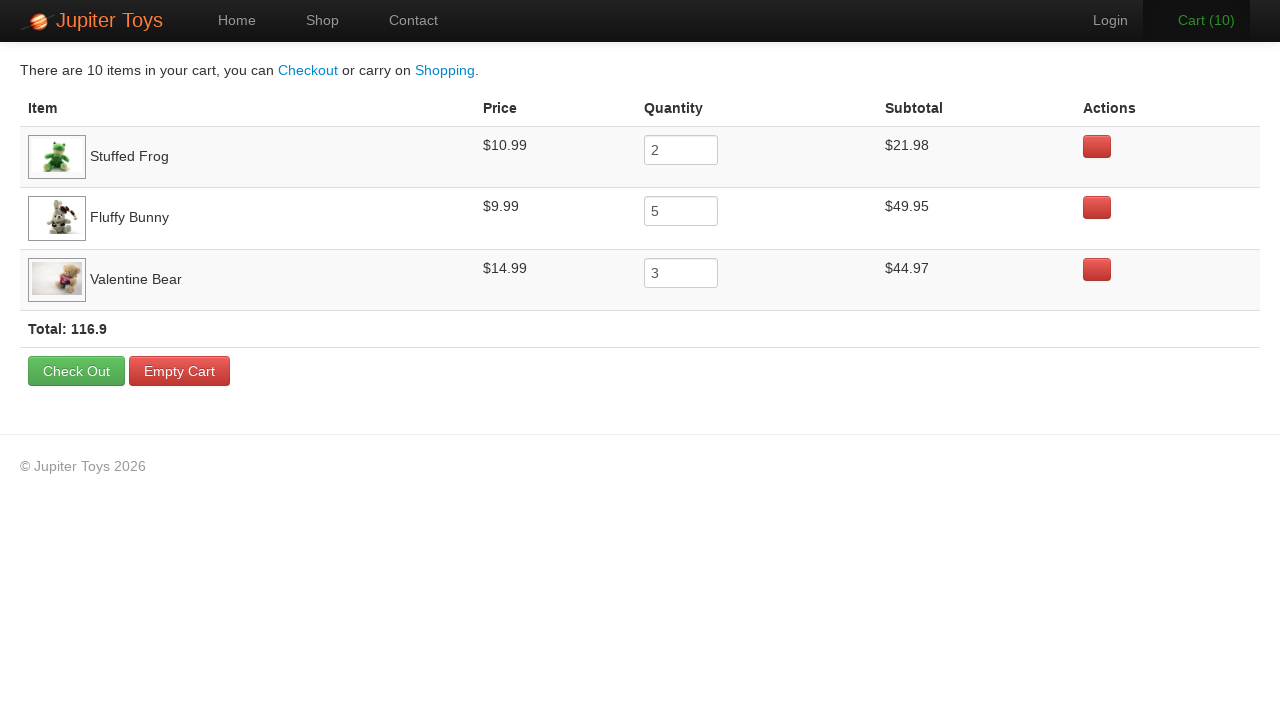

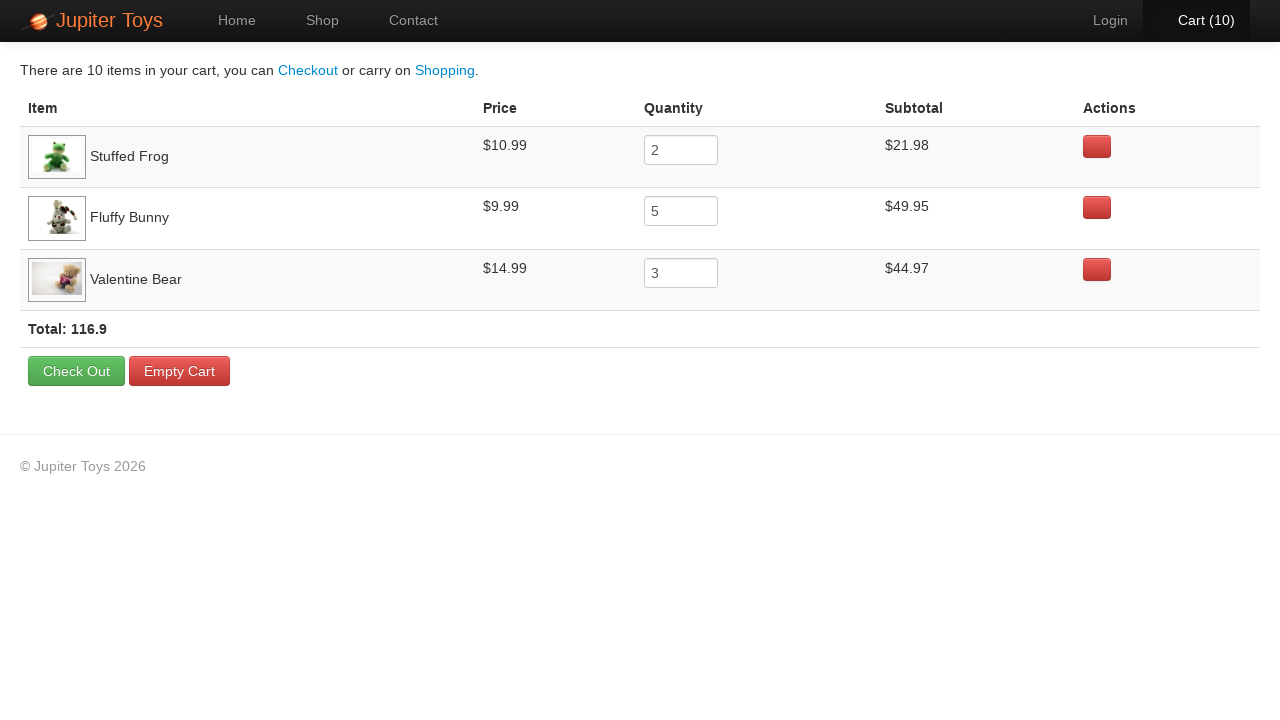